Tests a web form by entering text into a text box and clicking the submit button, then verifying the confirmation message appears

Starting URL: https://www.selenium.dev/selenium/web/web-form.html

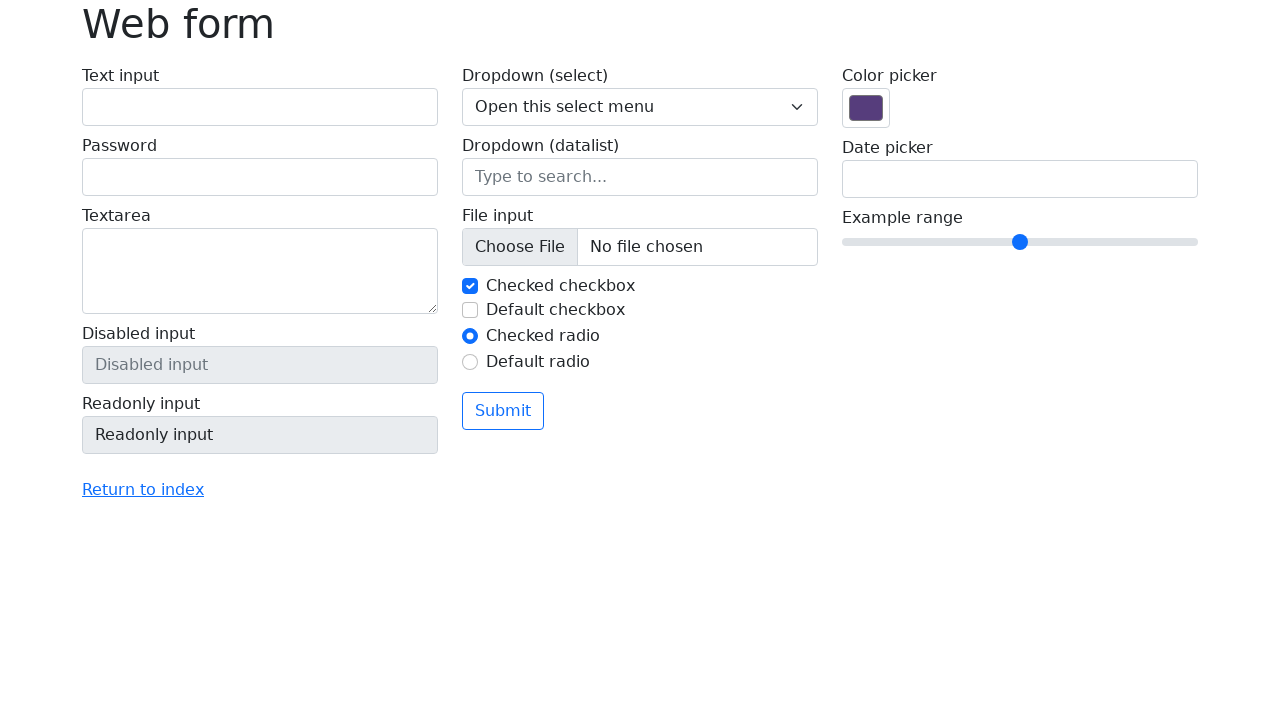

Filled text input field with 'Selenium' on input[name='my-text']
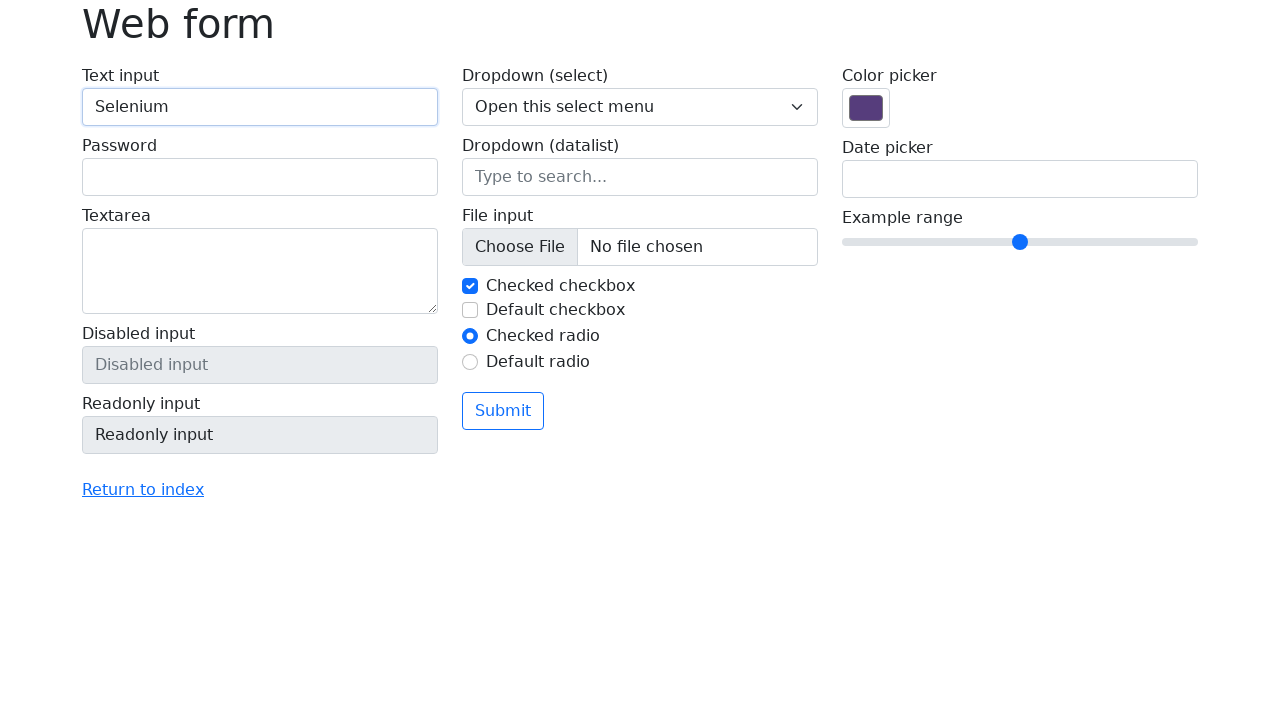

Clicked the submit button at (503, 411) on button
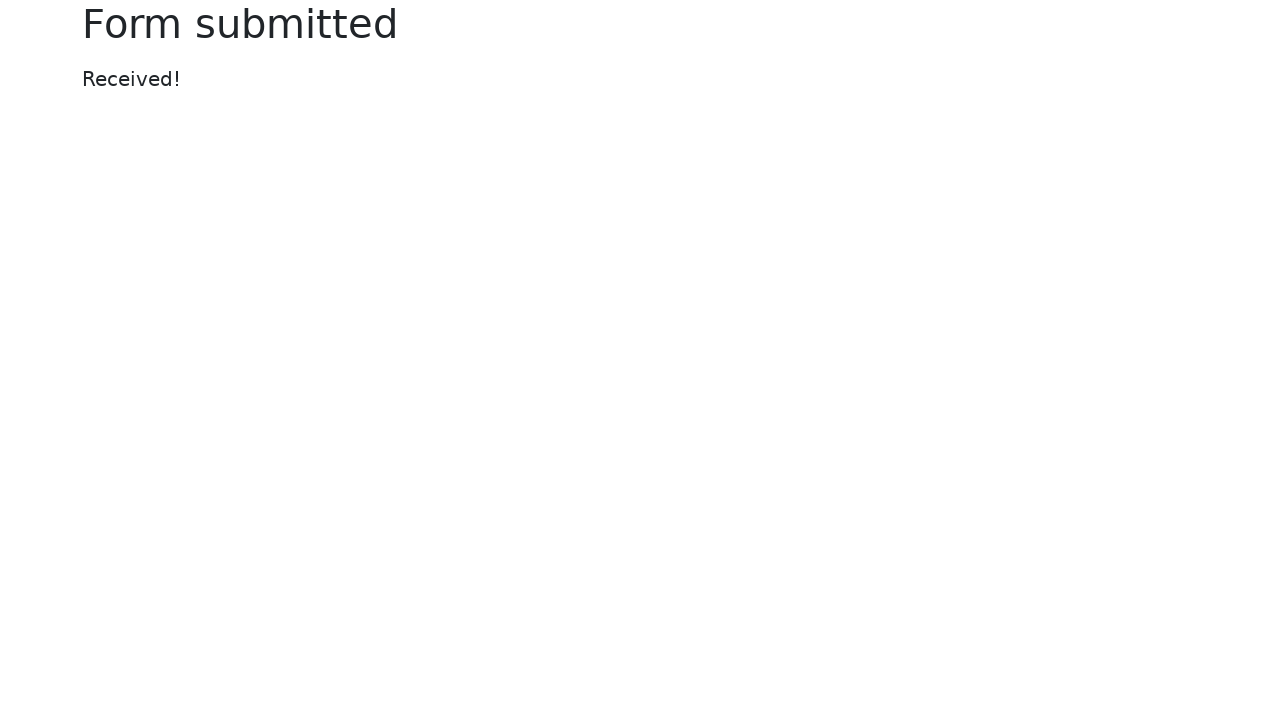

Confirmation message appeared on the page
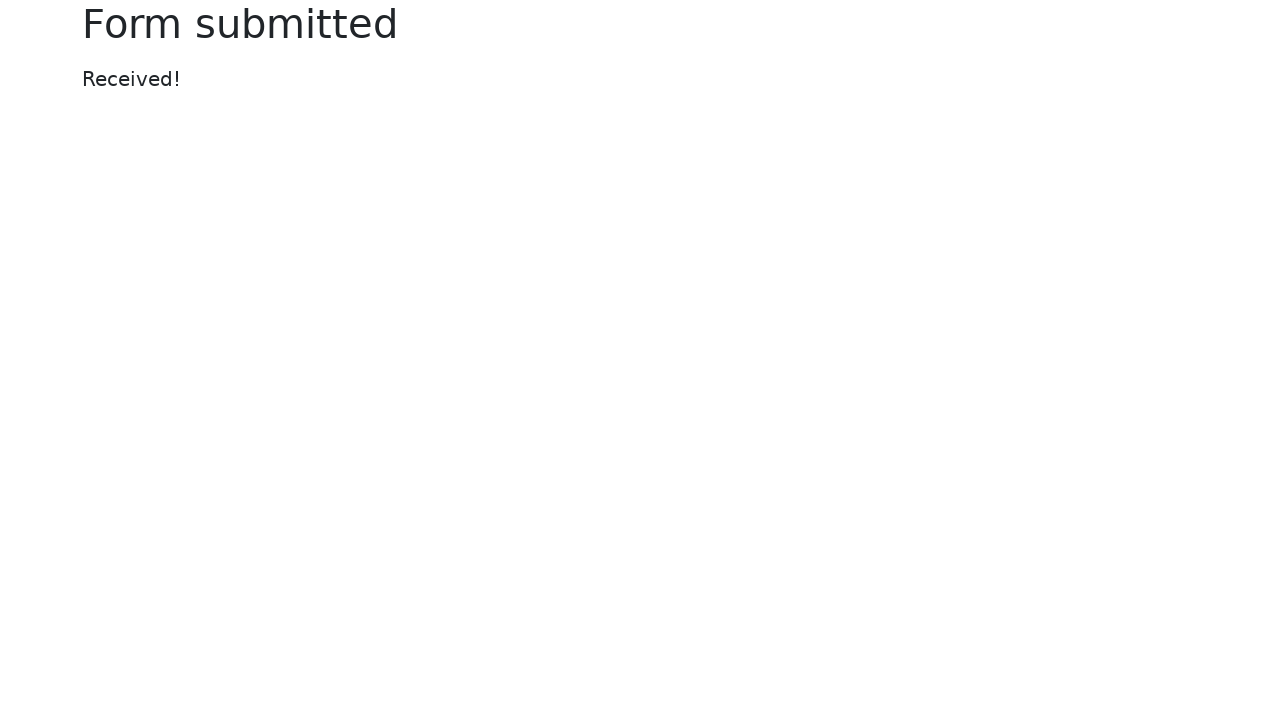

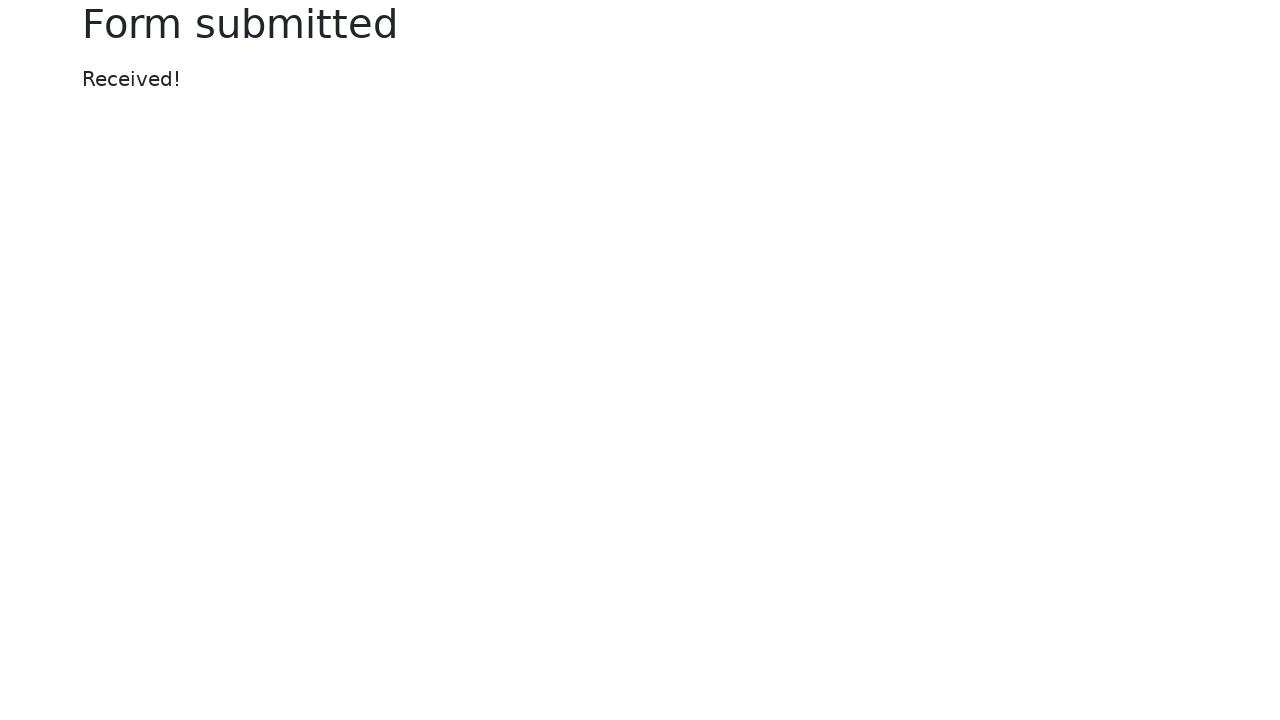